Tests a Selenium web form by filling a text box with "Selenium" and clicking the submit button, then verifying a success message appears

Starting URL: https://www.selenium.dev/selenium/web/web-form.html

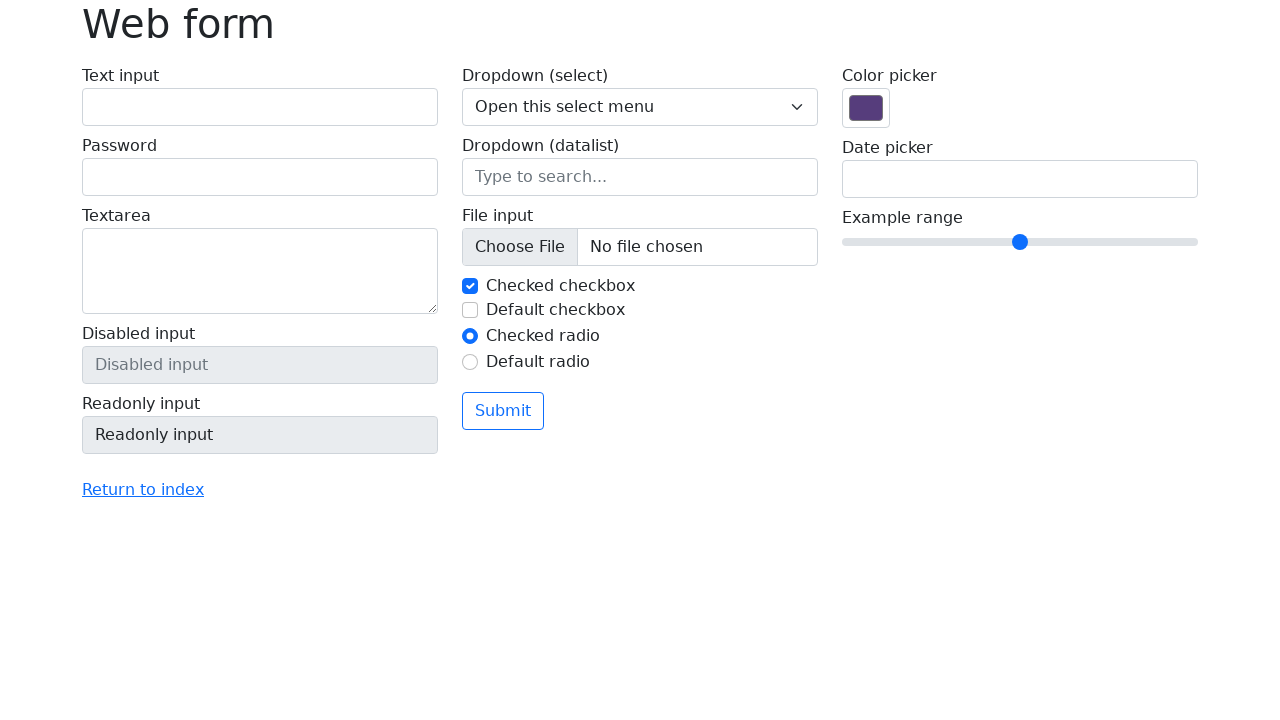

Page loaded - DOM content ready
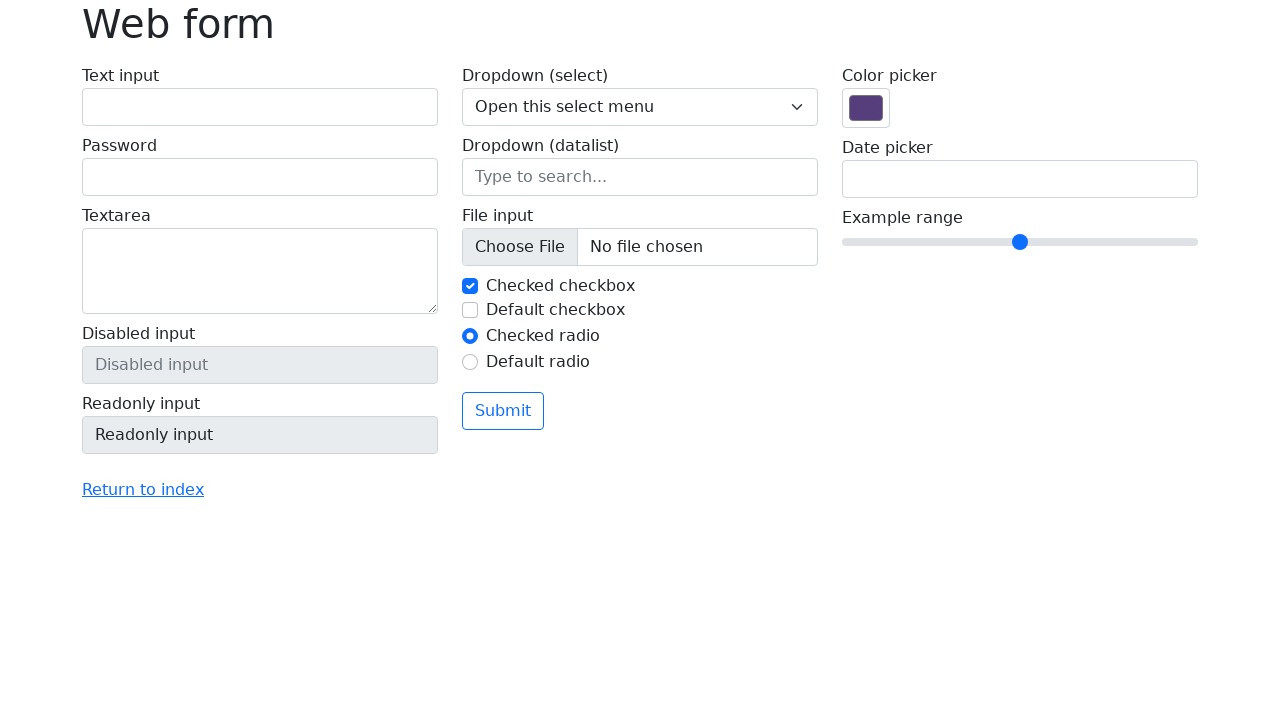

Filled text box with 'Selenium' on input[name='my-text']
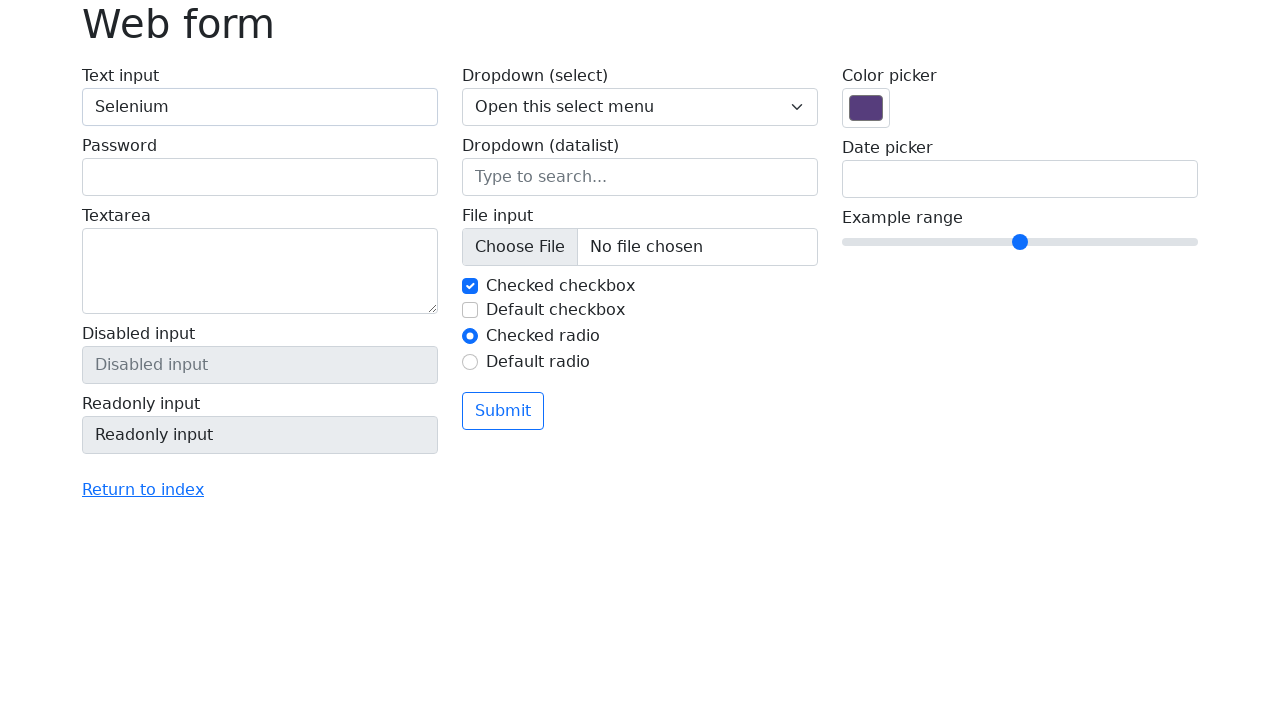

Clicked submit button at (503, 411) on button
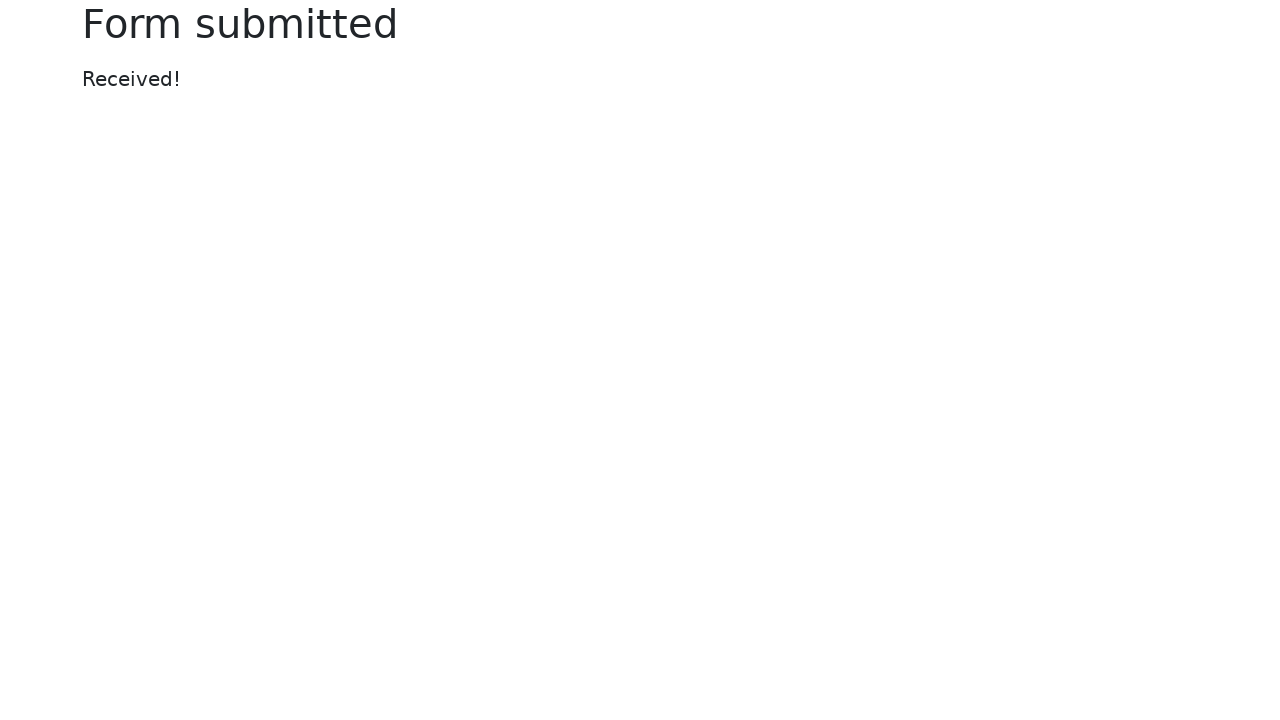

Success message element appeared
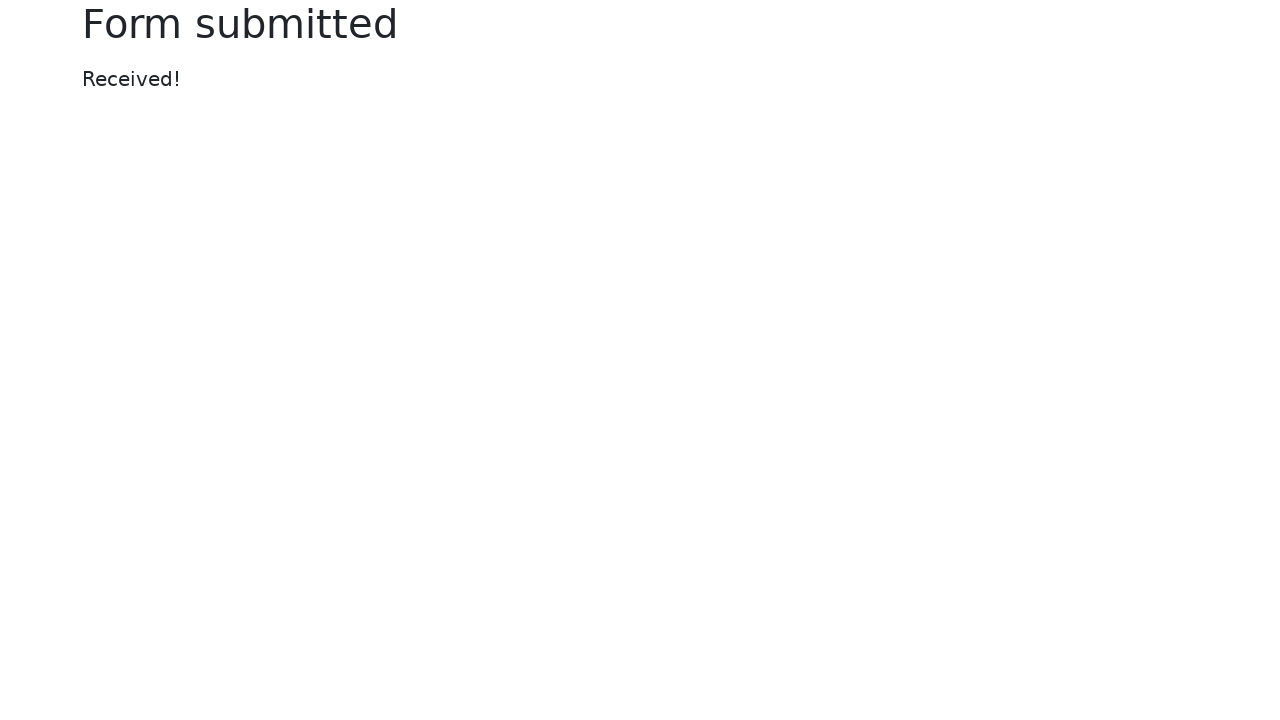

Located success message element
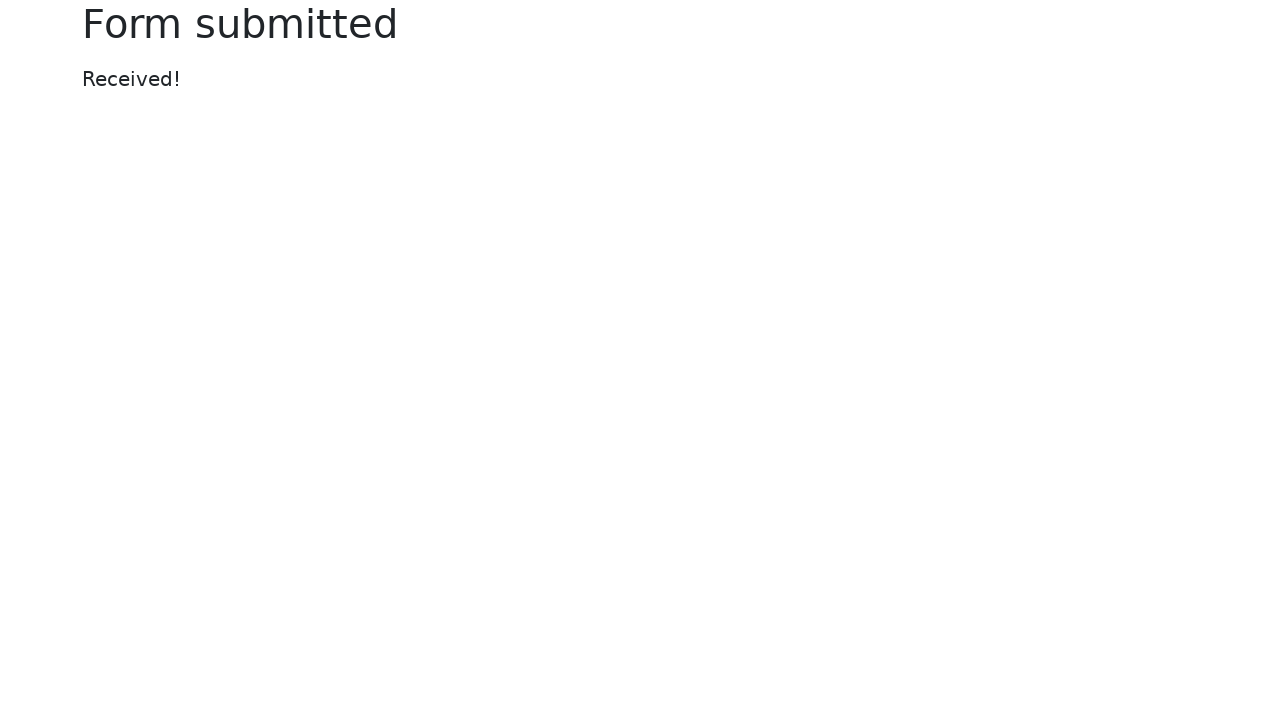

Verified success message displays 'Received!'
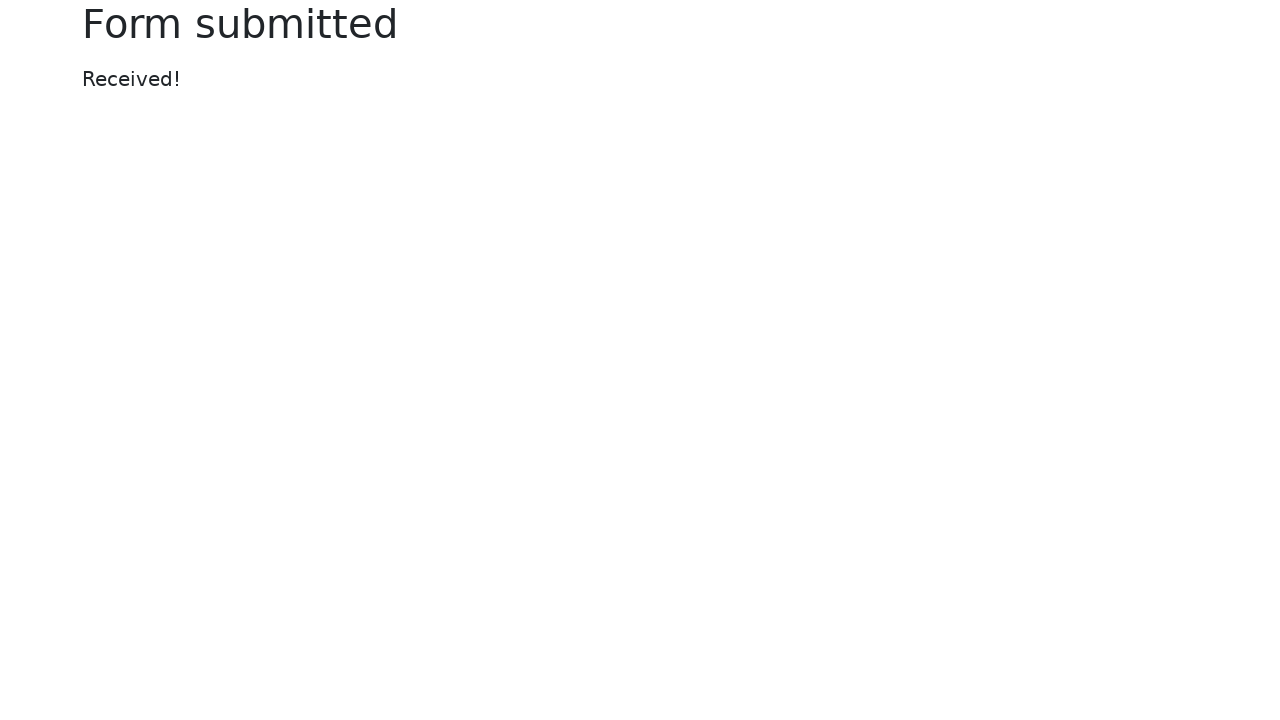

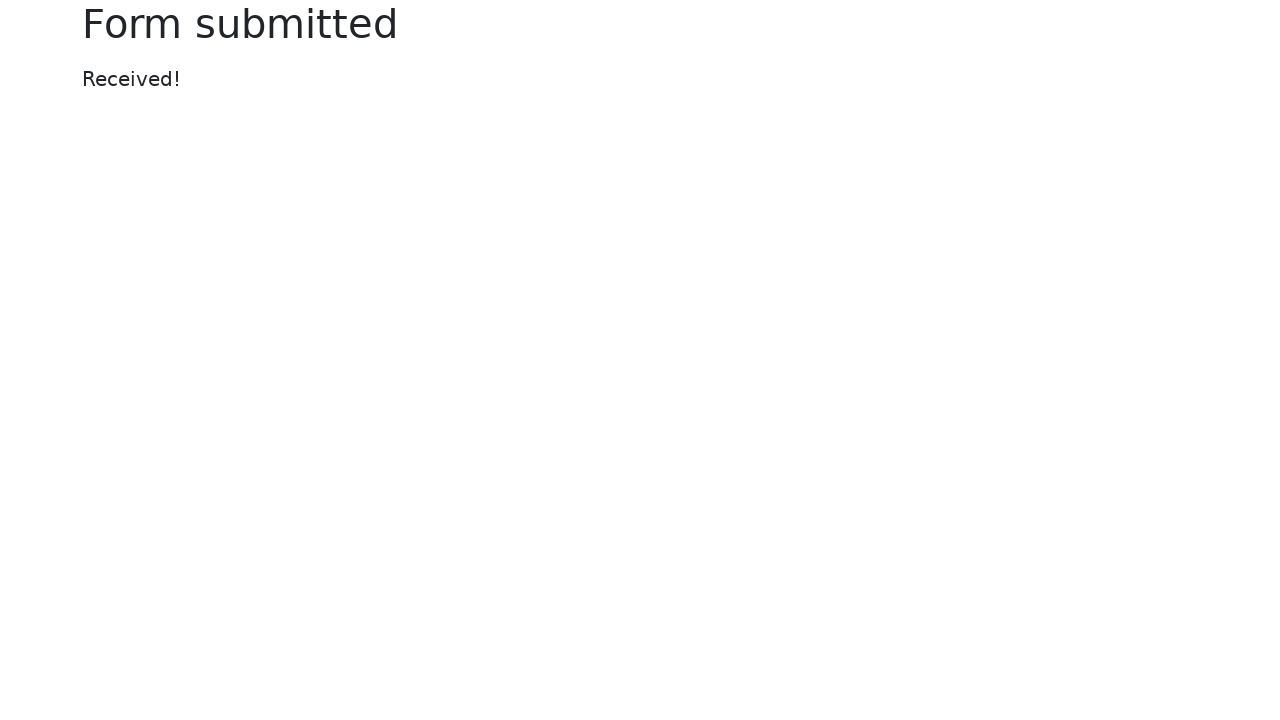